Tests footer navigation by counting links on the page, then opening each link in the first footer column in new tabs and verifying the pages load by printing their titles

Starting URL: https://rahulshettyacademy.com/AutomationPractice/

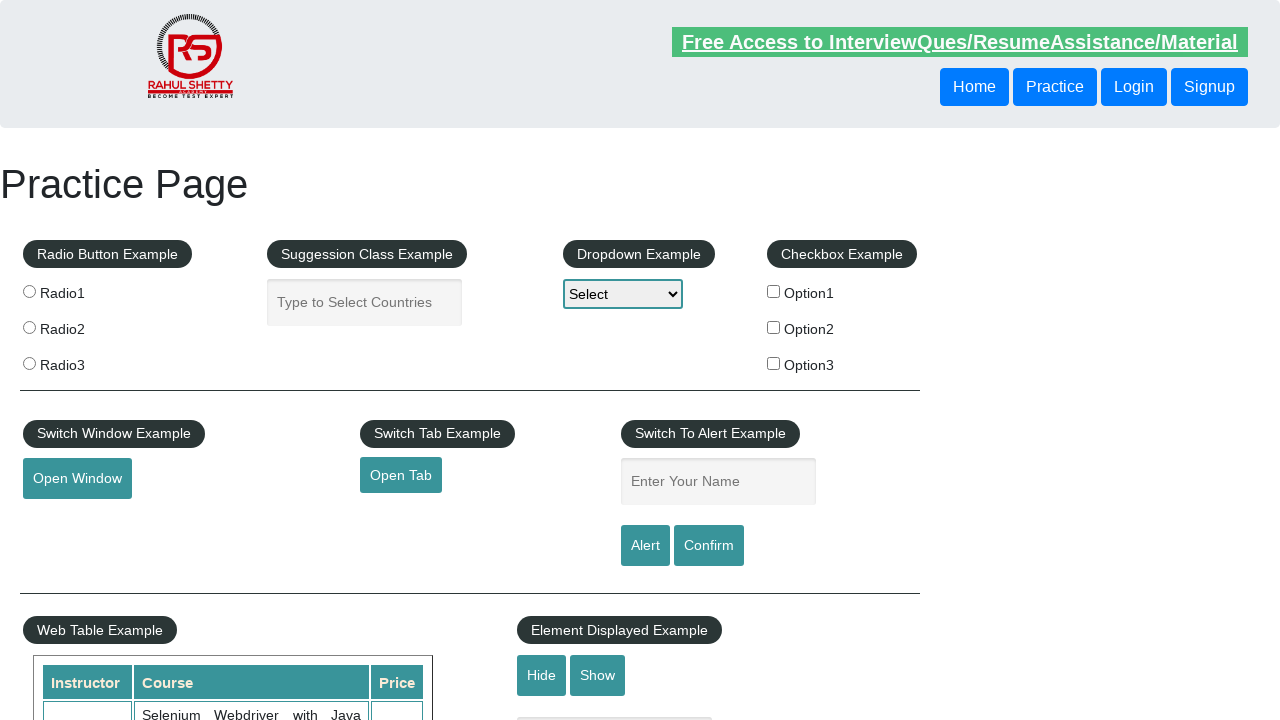

Waited for footer element #gf-BIG to load
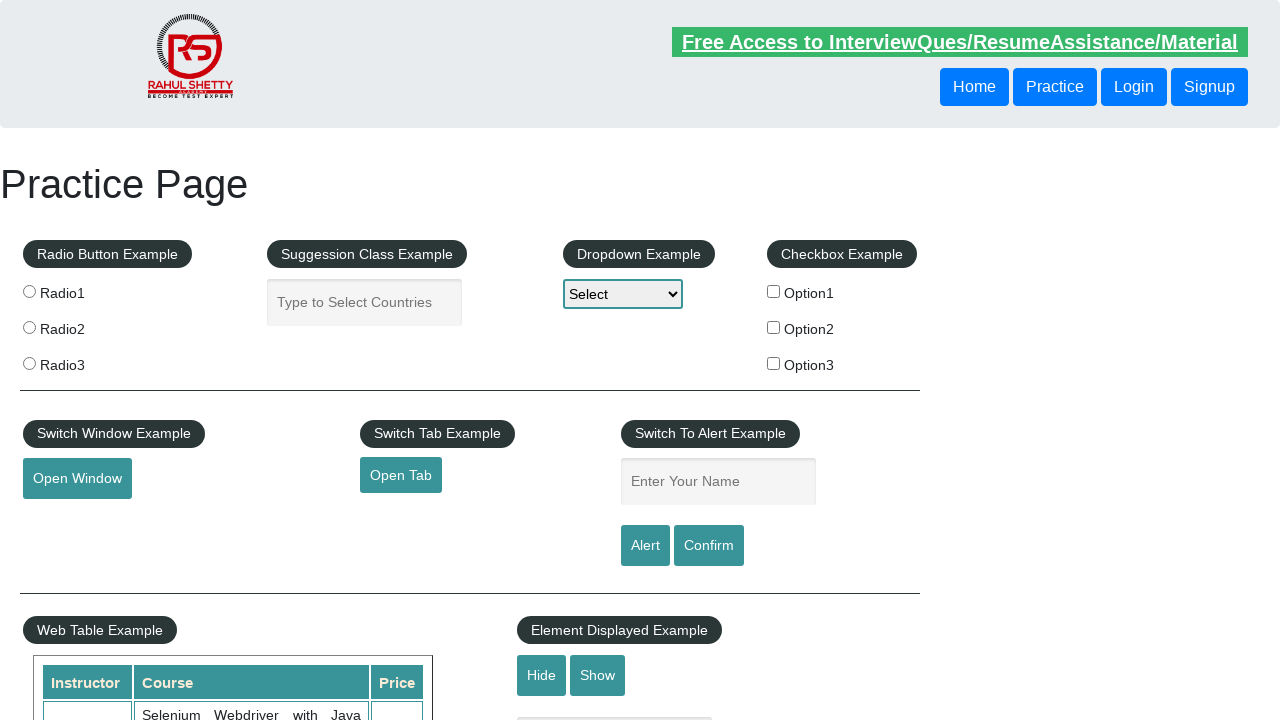

Located footer element
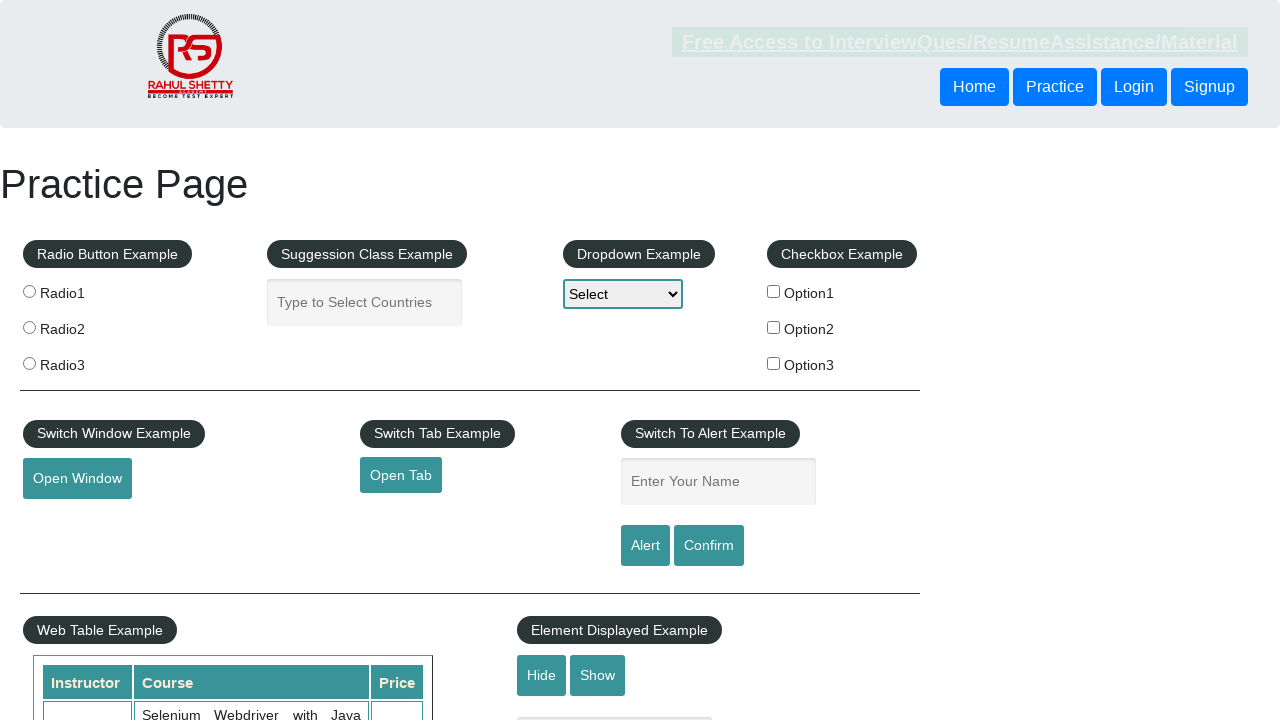

Located first column of footer table
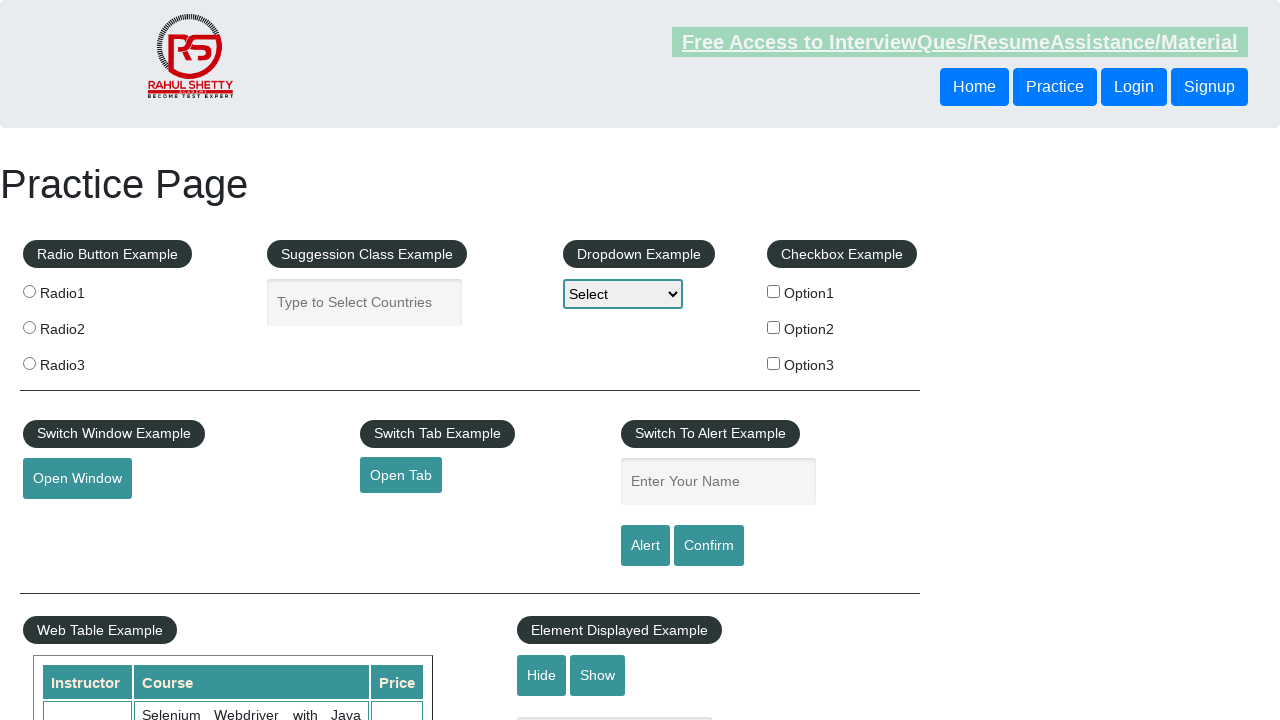

Located all links in first footer column
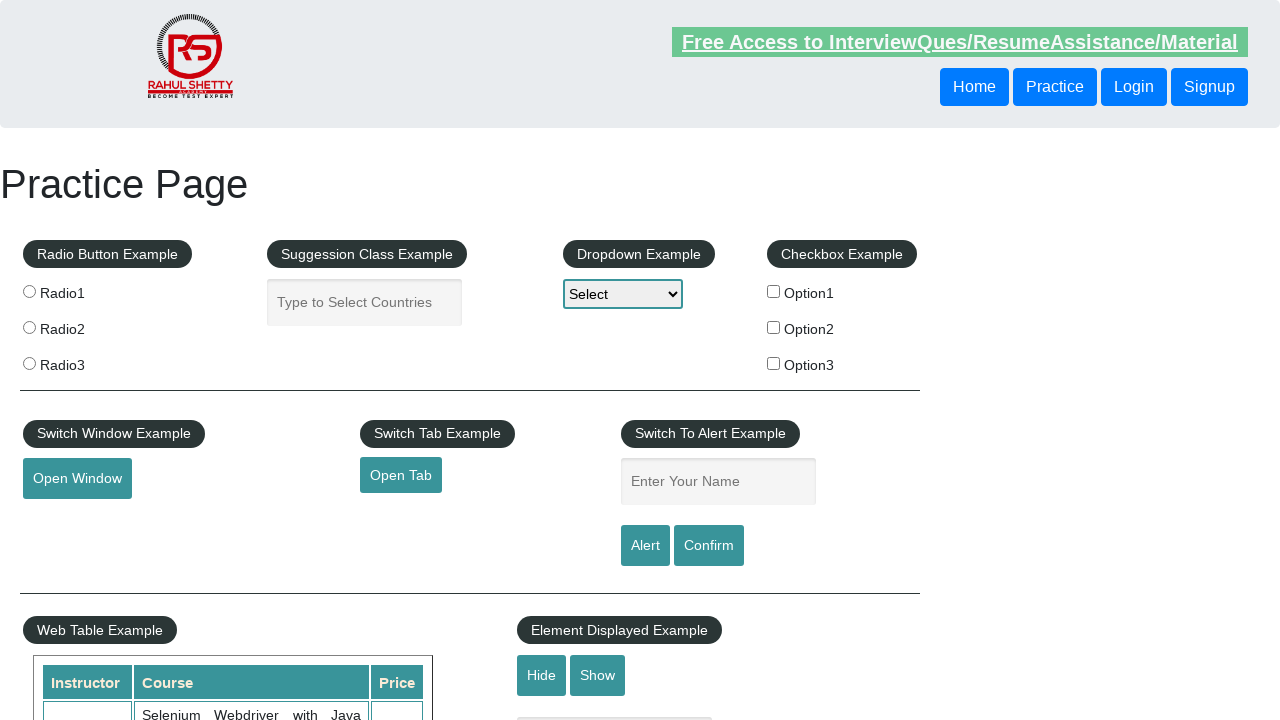

Counted 5 links in first footer column
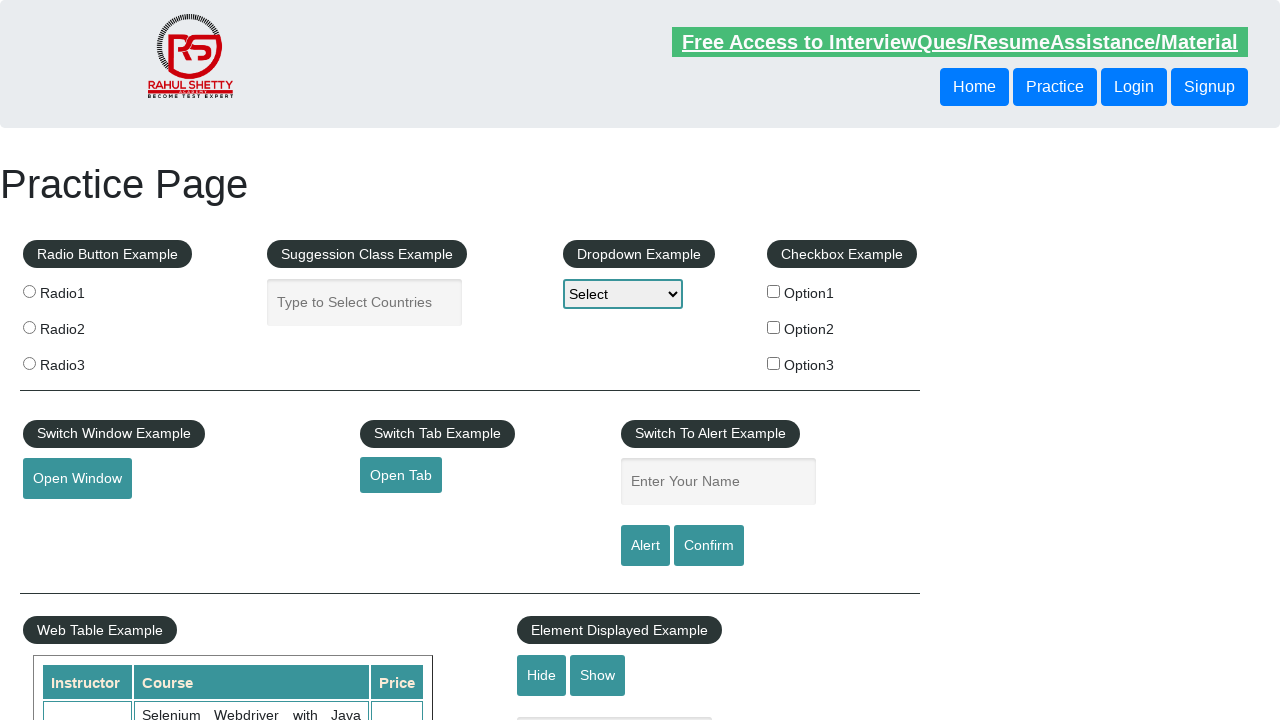

Opened link 1 in new tab using Ctrl+click at (68, 520) on #gf-BIG >> xpath=//table/tbody/tr/td[1]/ul >> a >> nth=1
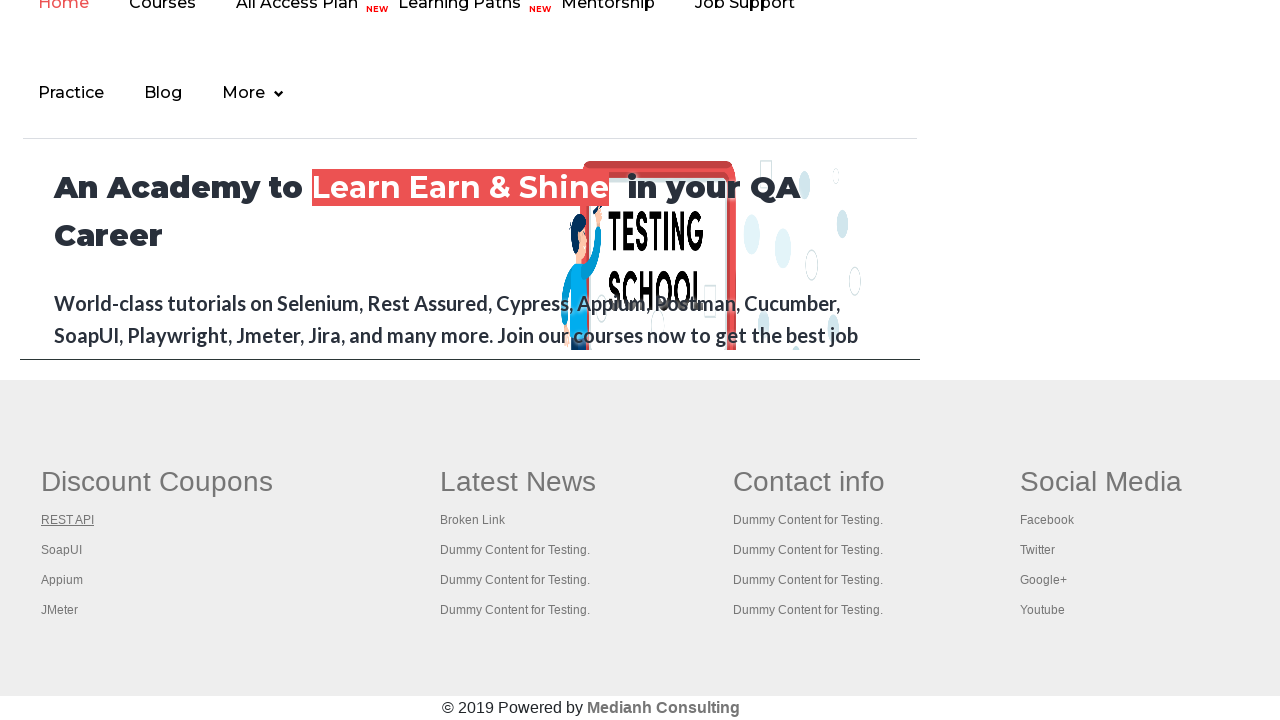

Waited 2 seconds for link 1 to open
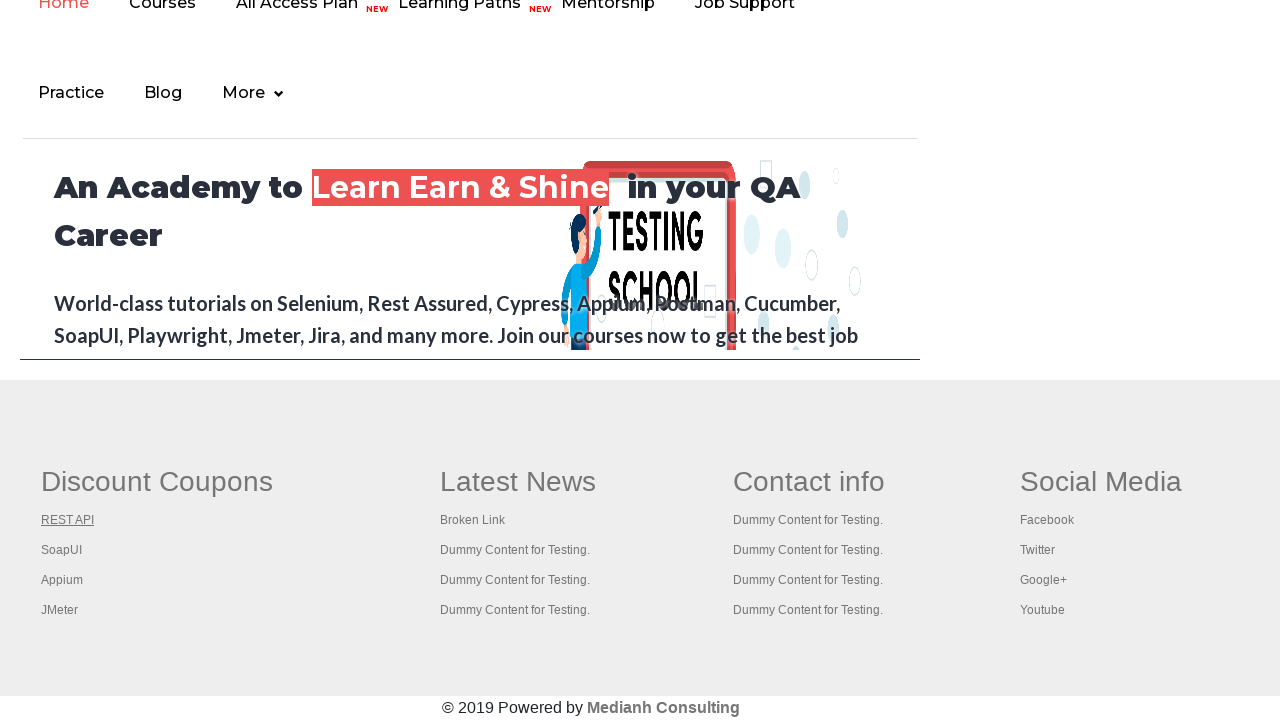

Opened link 2 in new tab using Ctrl+click at (62, 550) on #gf-BIG >> xpath=//table/tbody/tr/td[1]/ul >> a >> nth=2
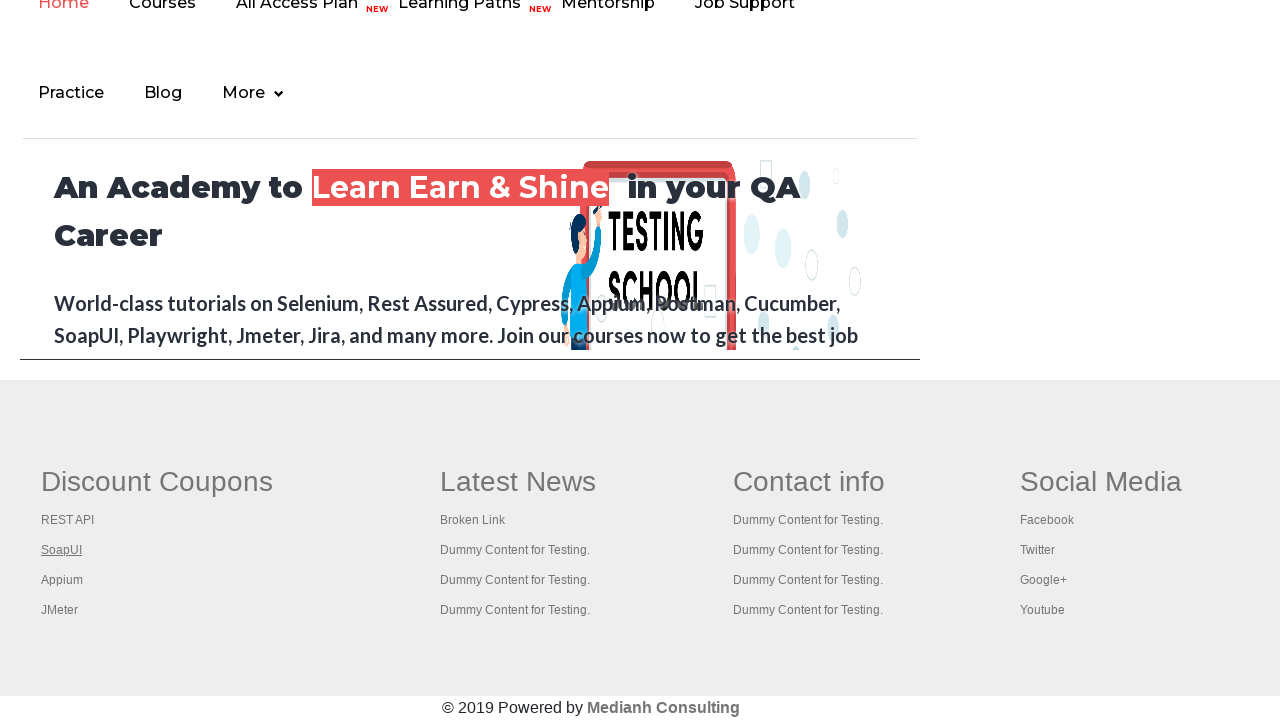

Waited 2 seconds for link 2 to open
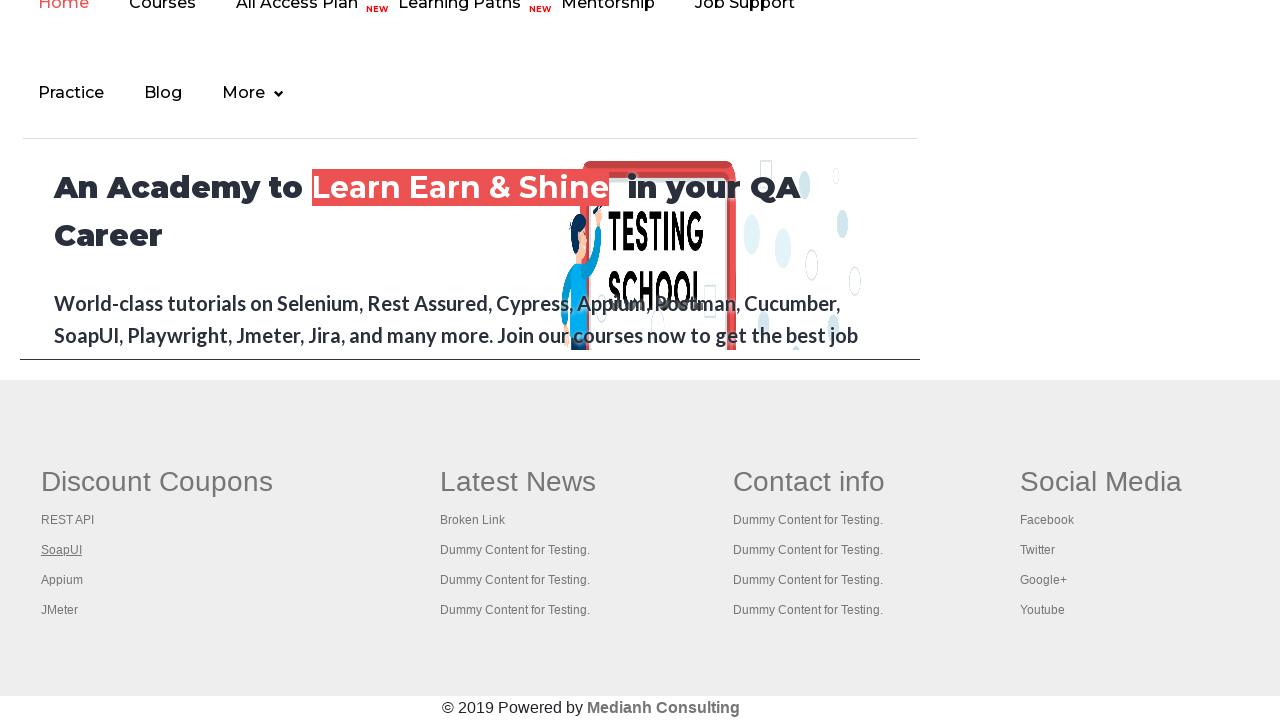

Opened link 3 in new tab using Ctrl+click at (62, 580) on #gf-BIG >> xpath=//table/tbody/tr/td[1]/ul >> a >> nth=3
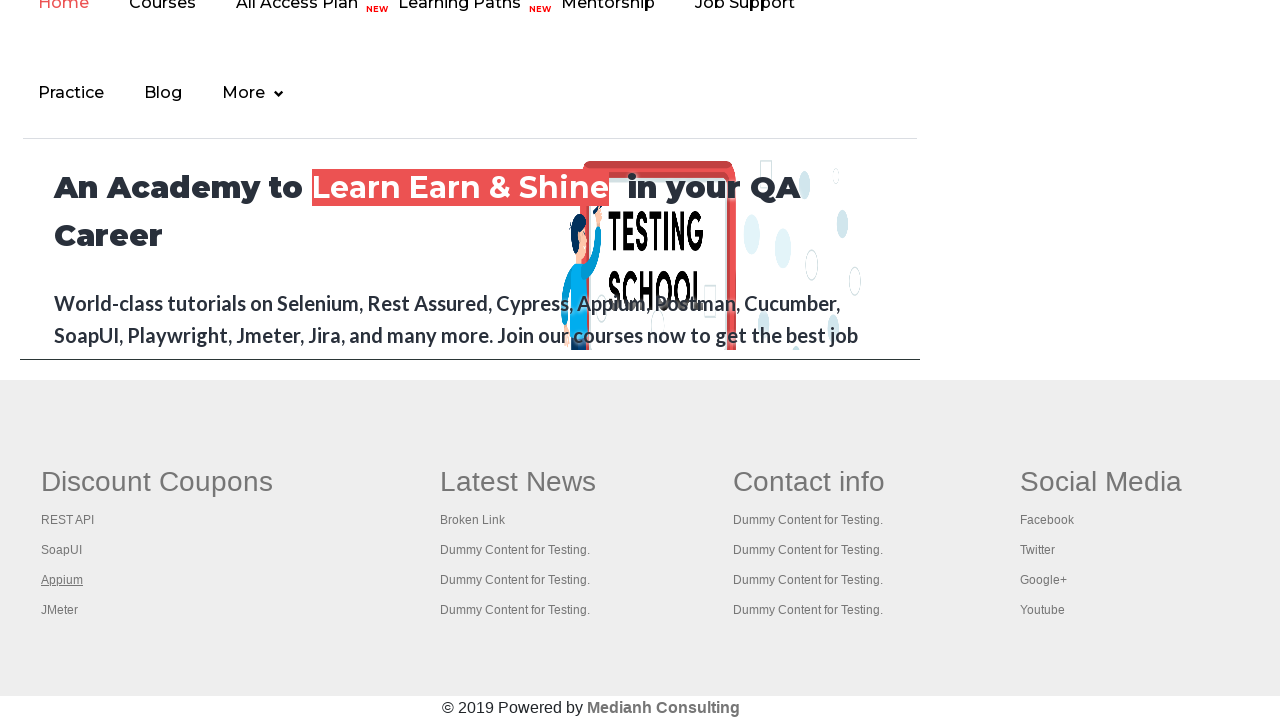

Waited 2 seconds for link 3 to open
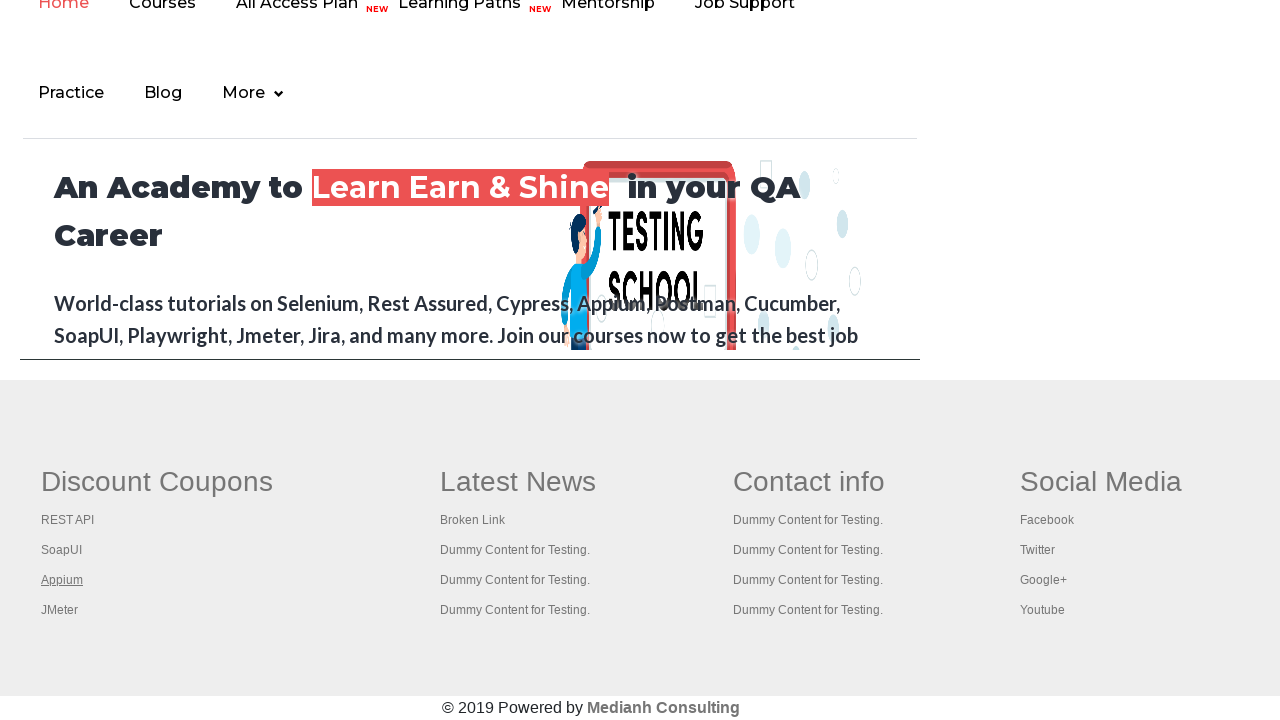

Opened link 4 in new tab using Ctrl+click at (60, 610) on #gf-BIG >> xpath=//table/tbody/tr/td[1]/ul >> a >> nth=4
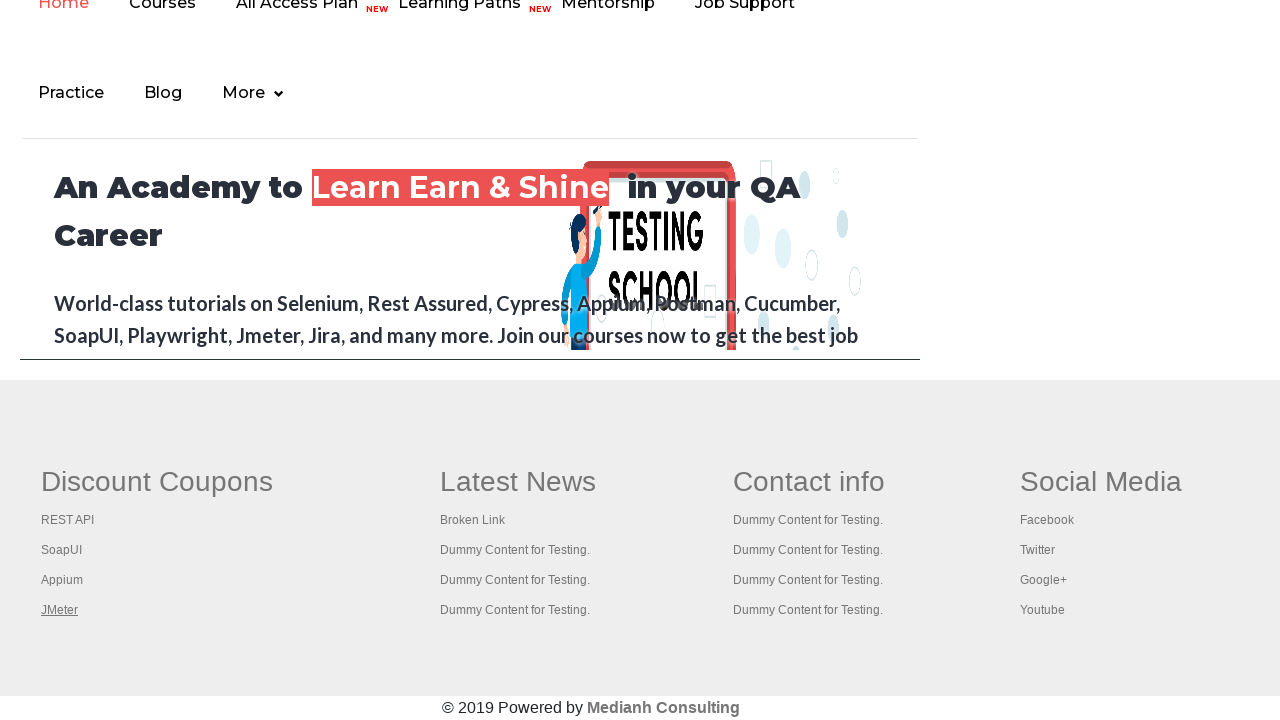

Waited 2 seconds for link 4 to open
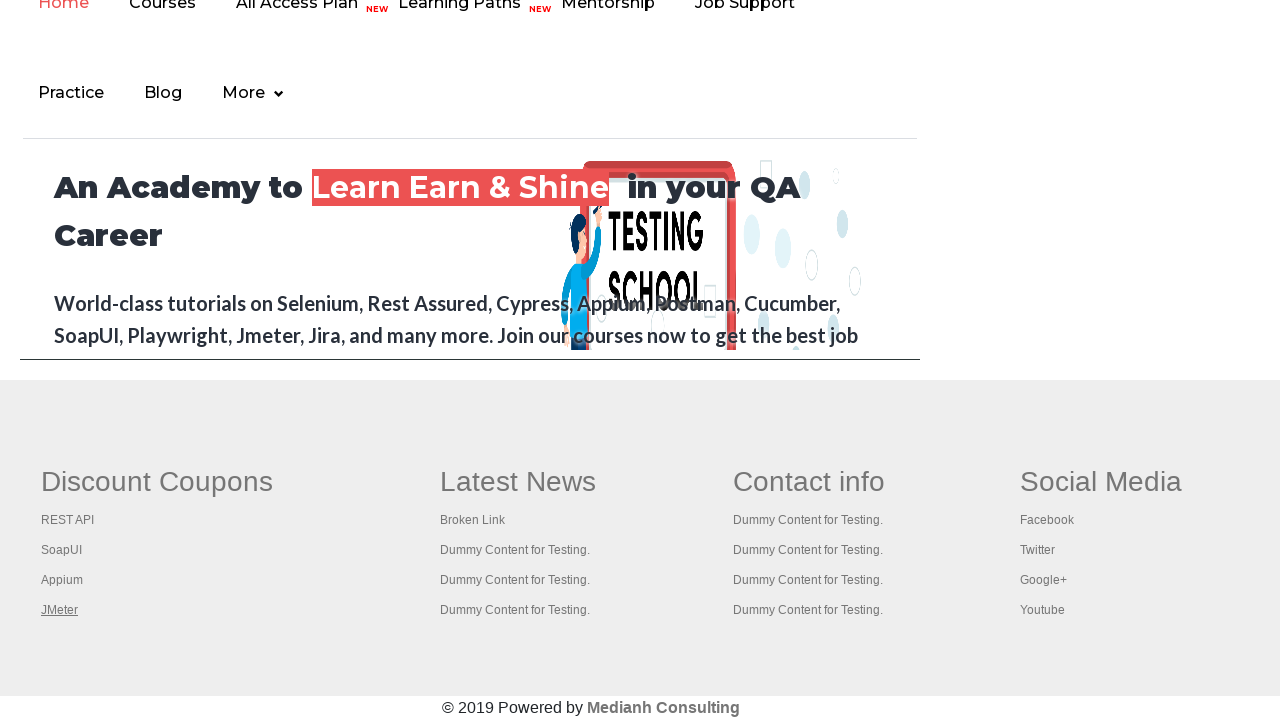

Retrieved all open browser tabs (5 total)
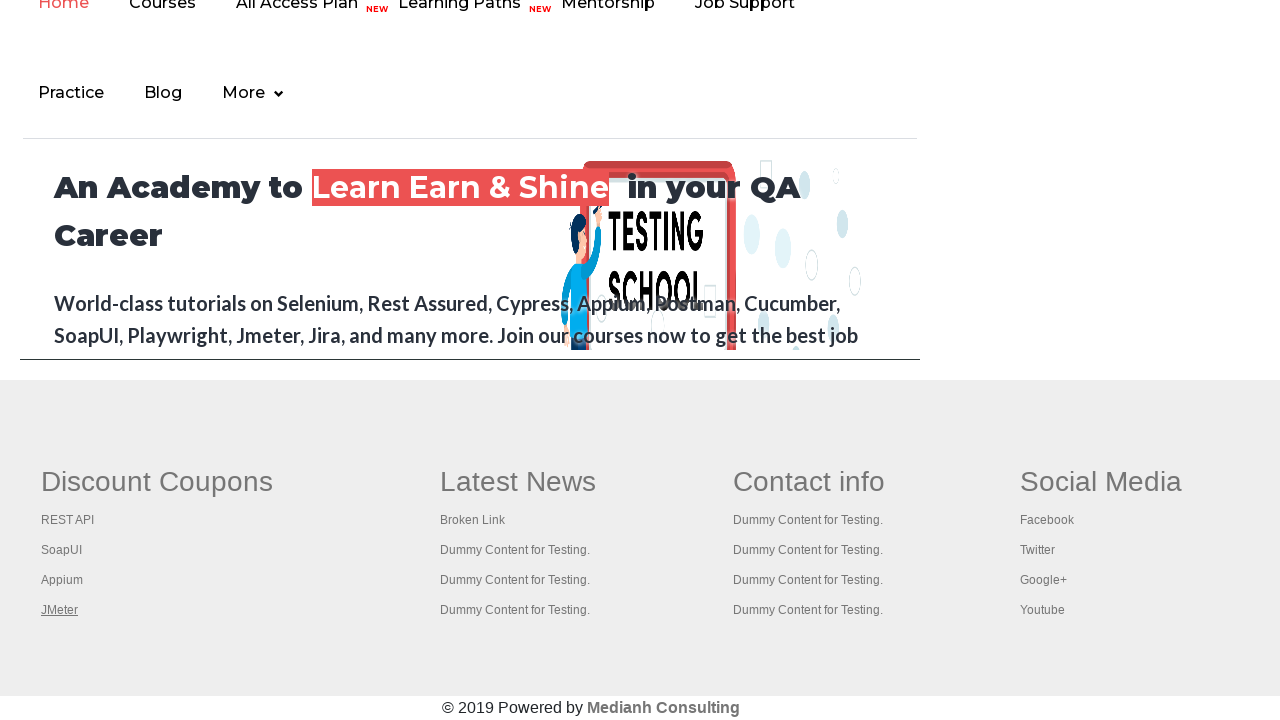

Verified page loaded: <bound method Page.title of <Page url='https://rahulshettyacademy.com/AutomationPractice/'>>
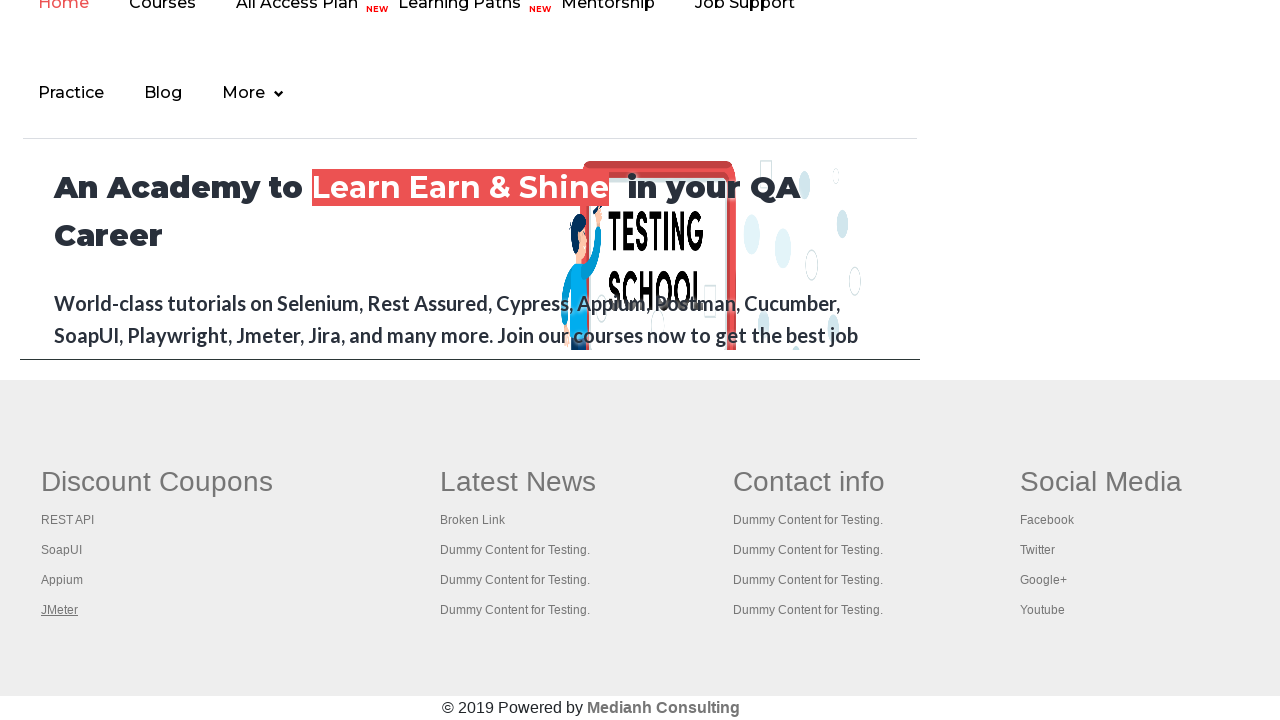

Verified page loaded: <bound method Page.title of <Page url='https://www.restapitutorial.com/'>>
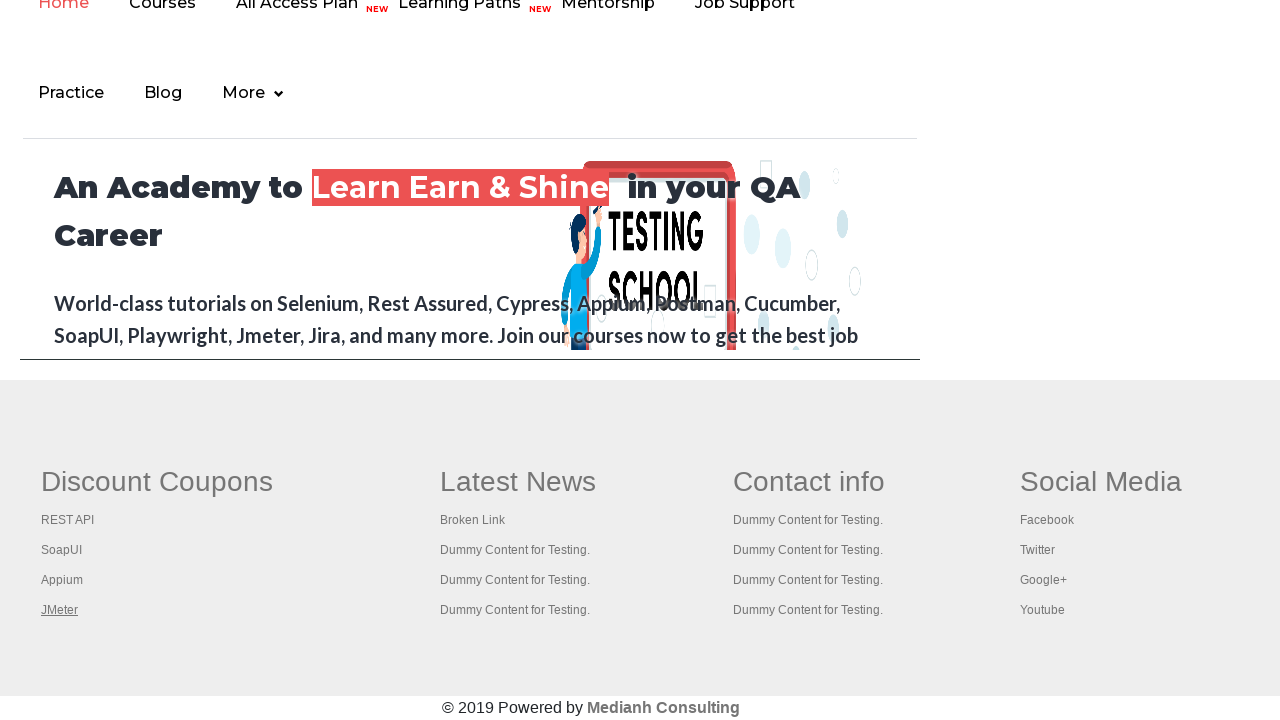

Verified page loaded: <bound method Page.title of <Page url='https://www.soapui.org/'>>
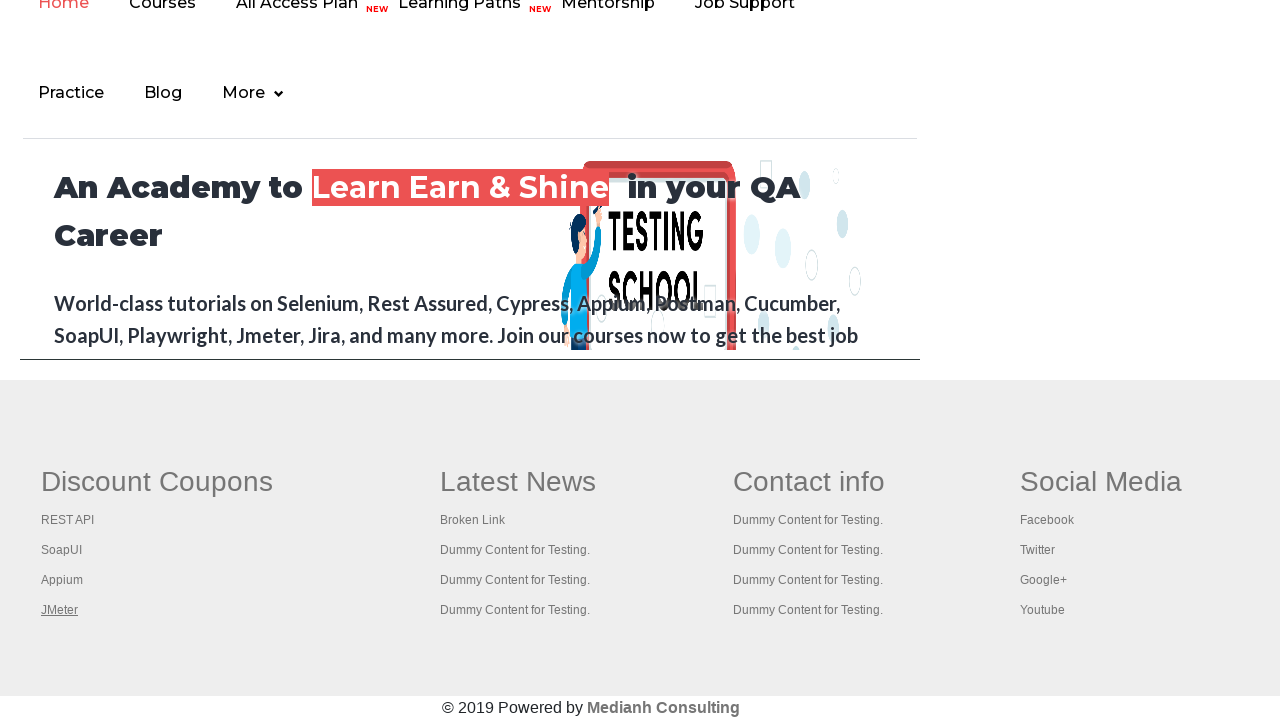

Verified page loaded: <bound method Page.title of <Page url='https://courses.rahulshettyacademy.com/p/appium-tutorial'>>
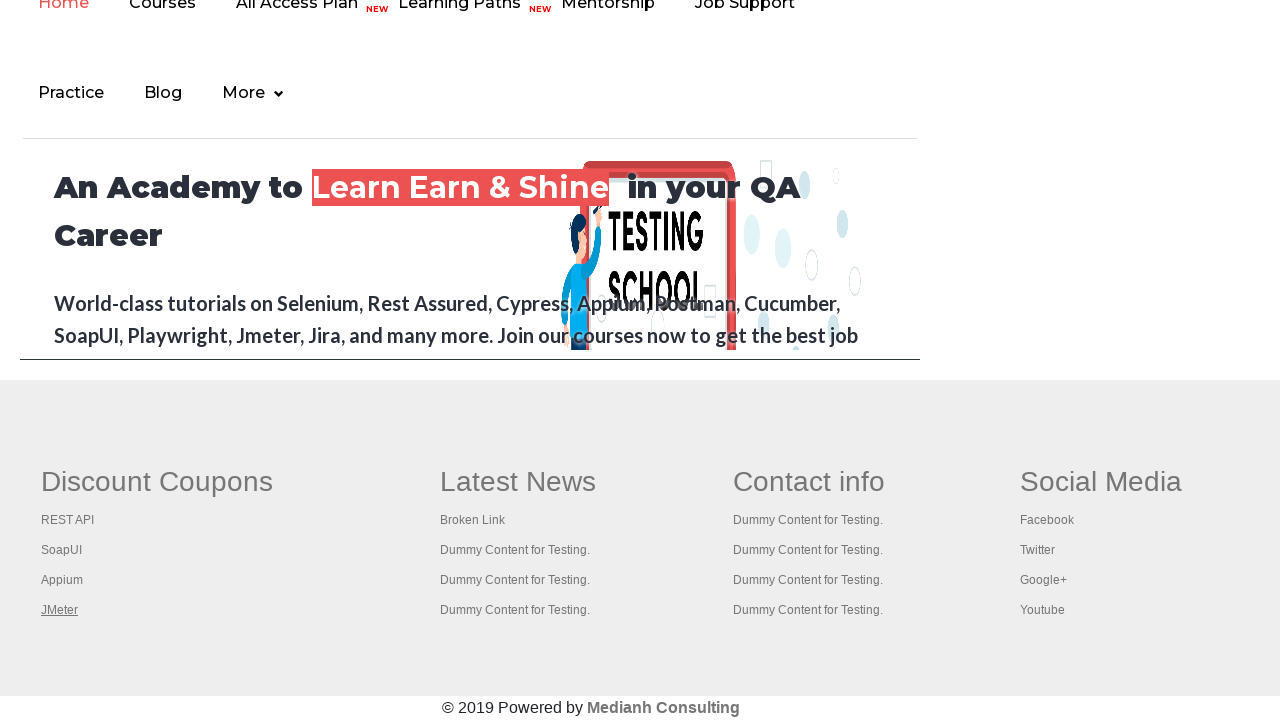

Verified page loaded: <bound method Page.title of <Page url='https://jmeter.apache.org/'>>
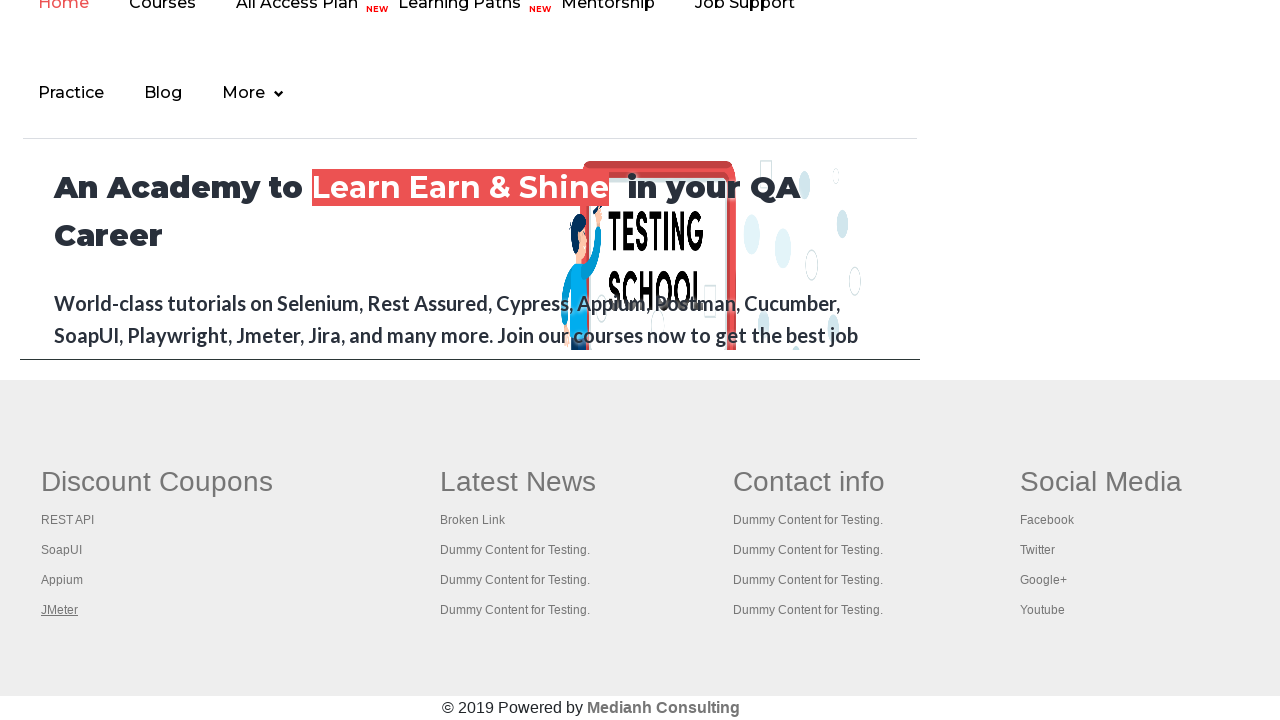

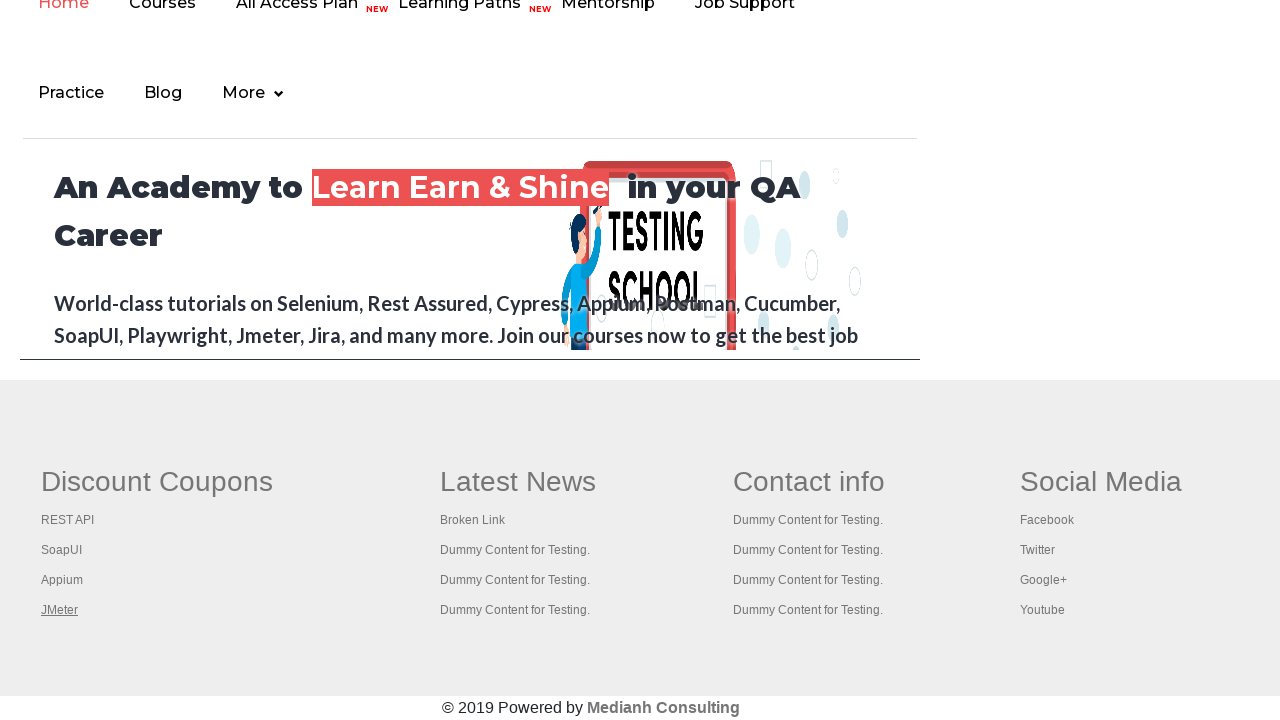